Tests the contact form submission with an empty email field but filled name and message fields, verifying the alert response.

Starting URL: https://www.demoblaze.com/index.html

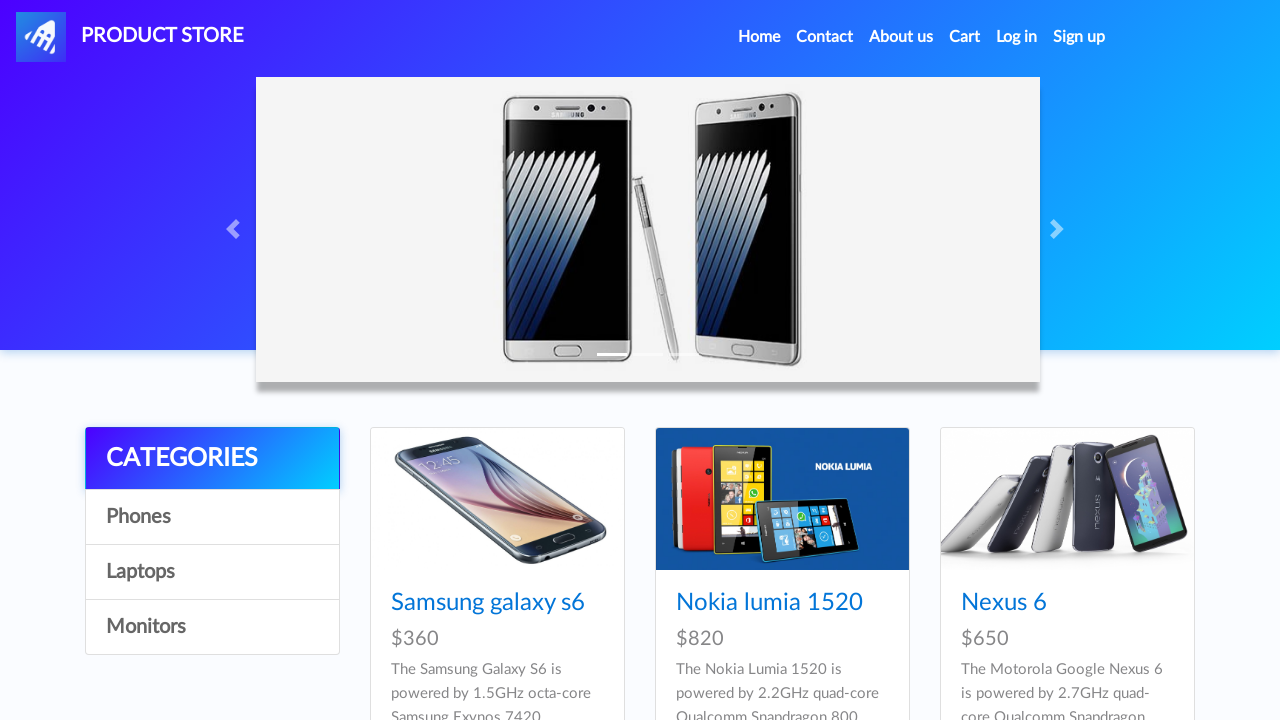

Clicked on Contact link in navigation at (825, 37) on xpath=/html/body/nav/div[1]/ul/li[2]/a
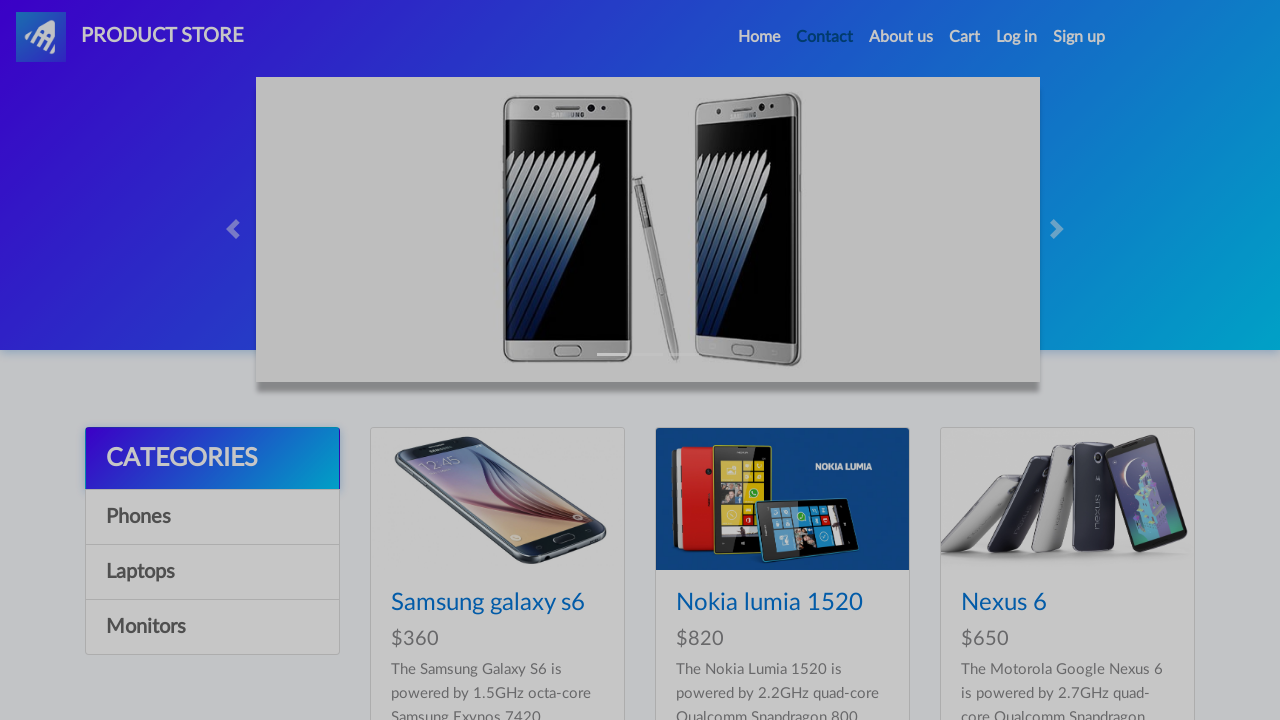

Contact modal appeared with email field visible
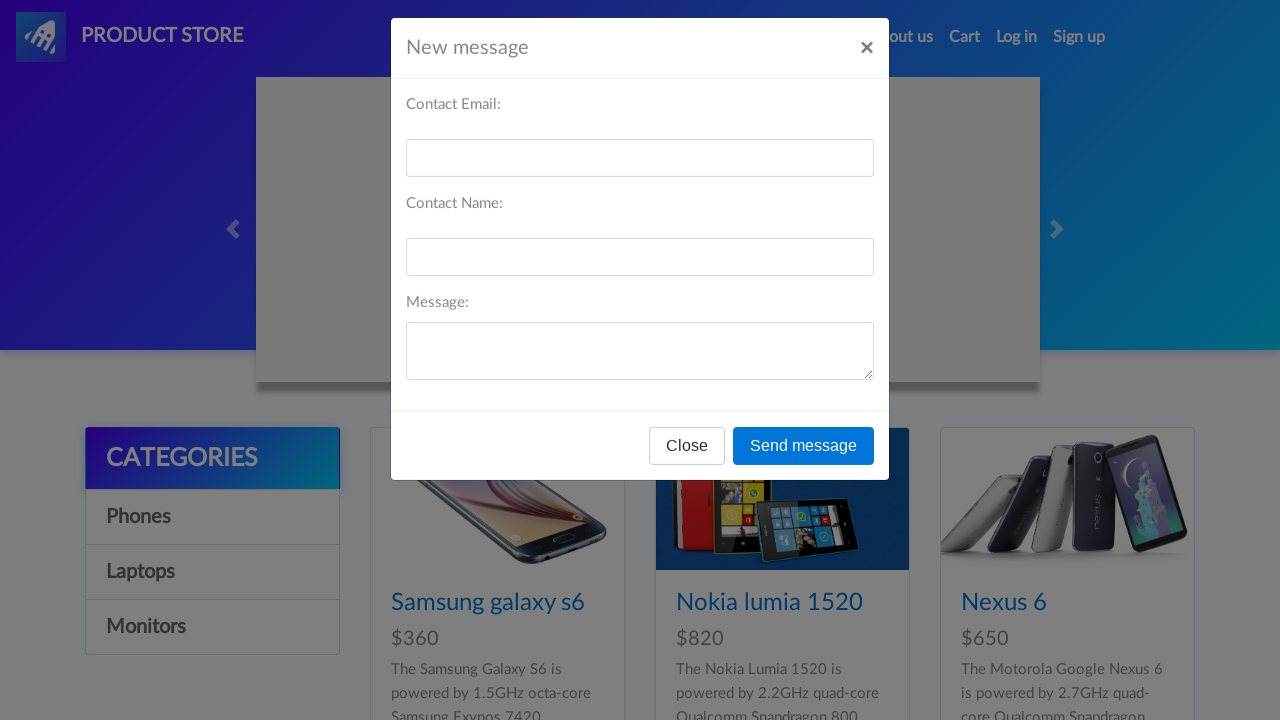

Cleared email field to ensure it remains empty on #recipient-email
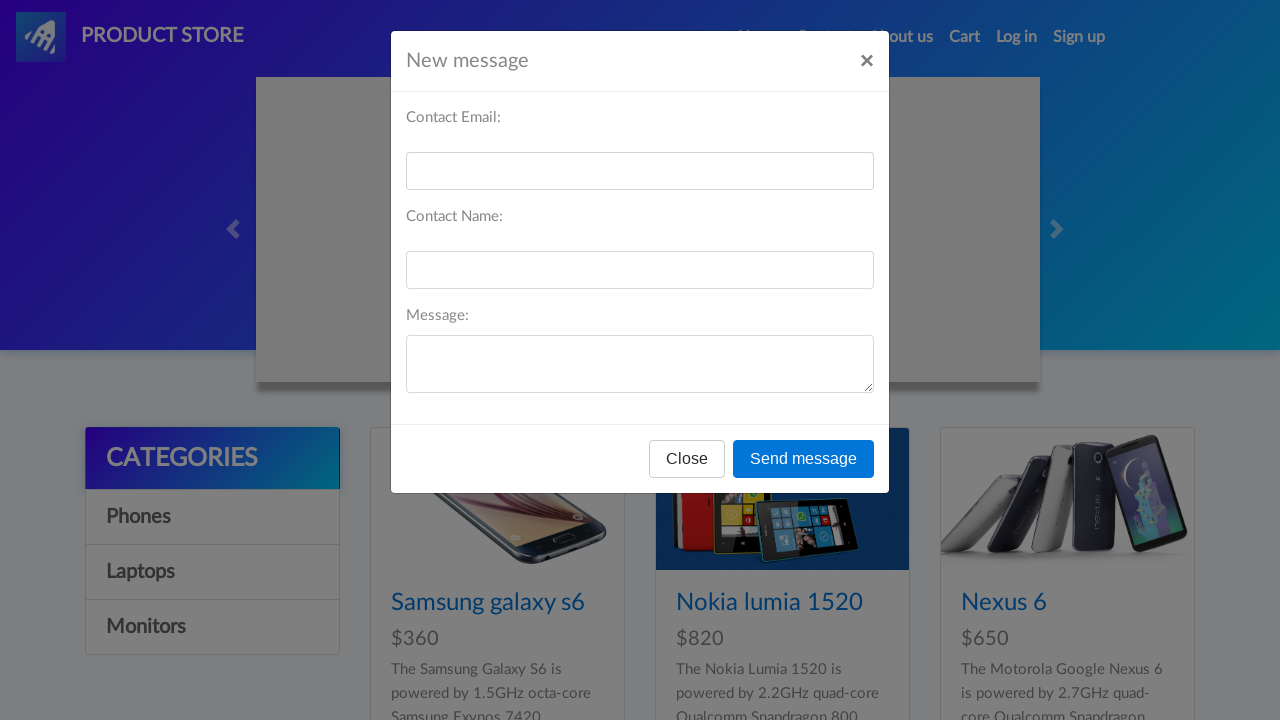

Filled name field with 'Reva Rahardian' on #recipient-name
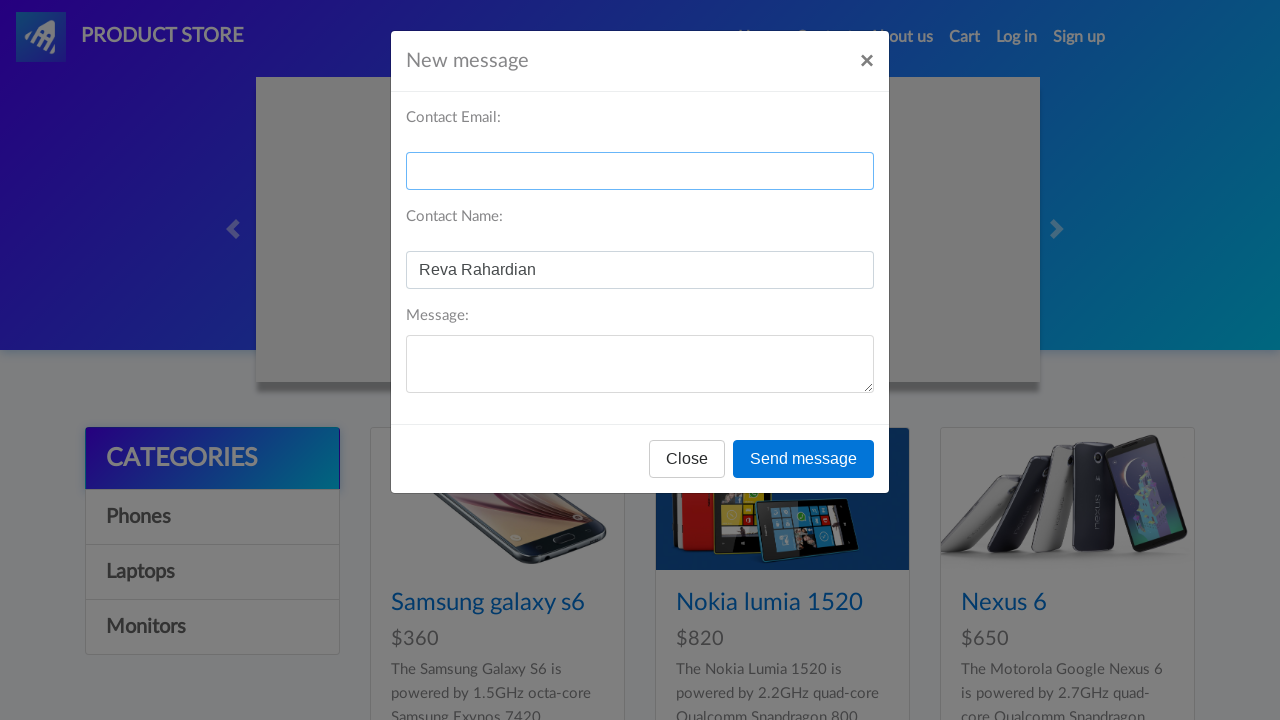

Filled message field with 'Congratulations!!!' on #message-text
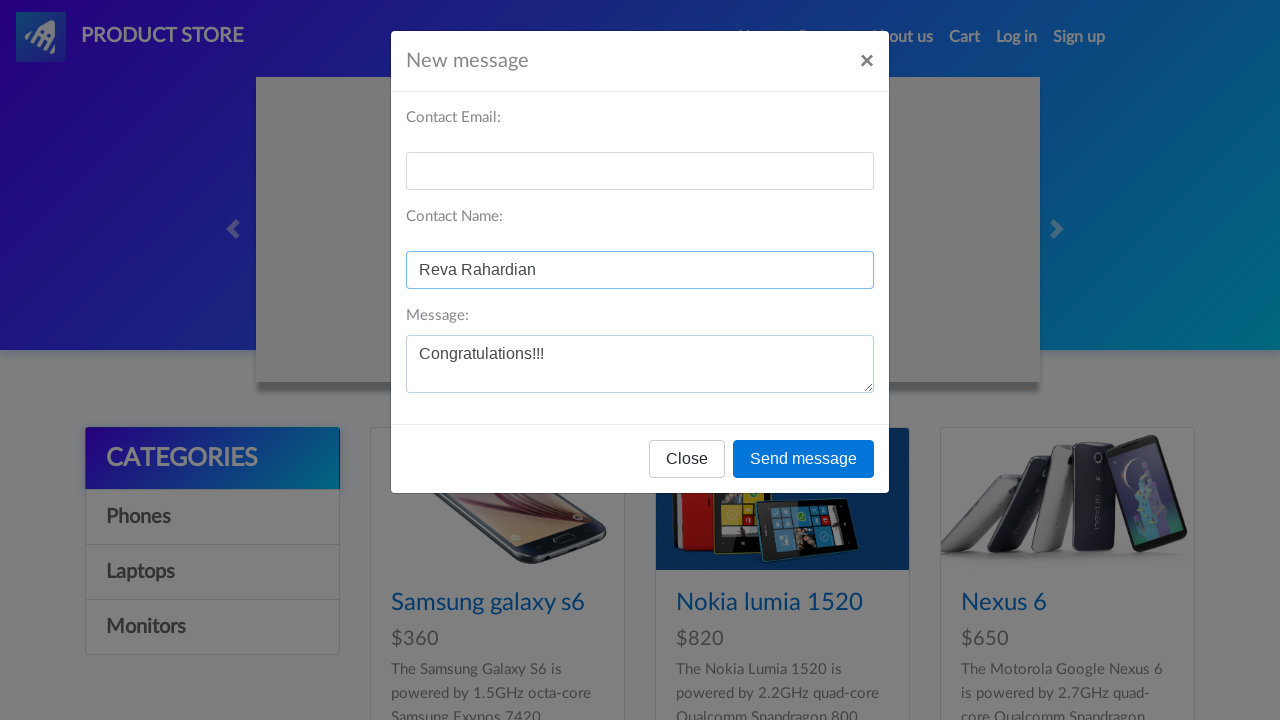

Clicked send message button at (804, 459) on xpath=/html/body/div[1]/div/div/div[3]/button[2]
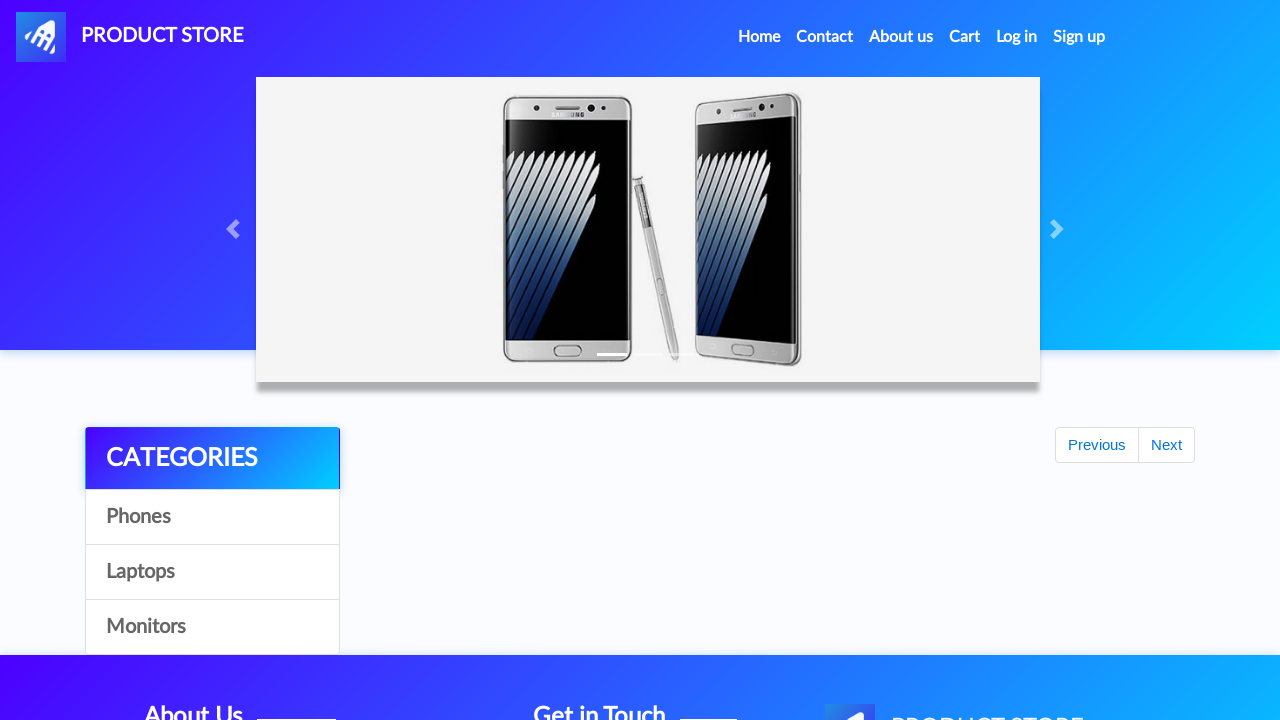

Alert dialog handler registered and alert accepted
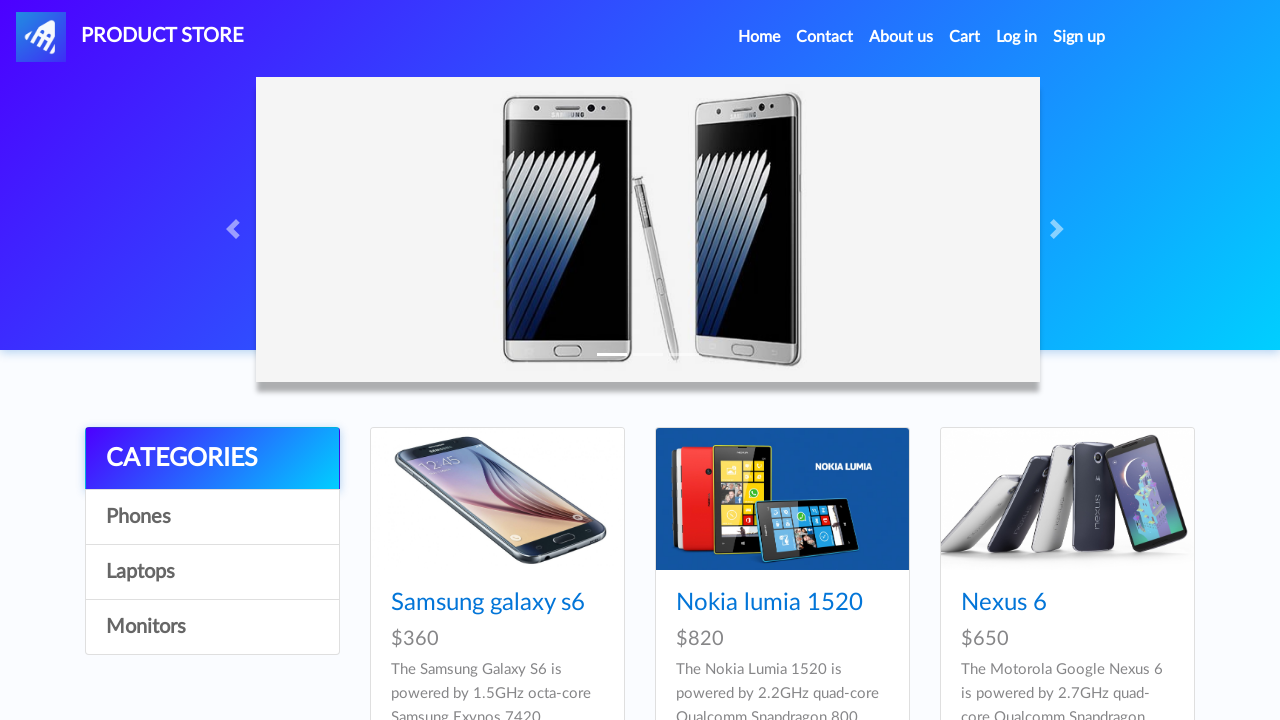

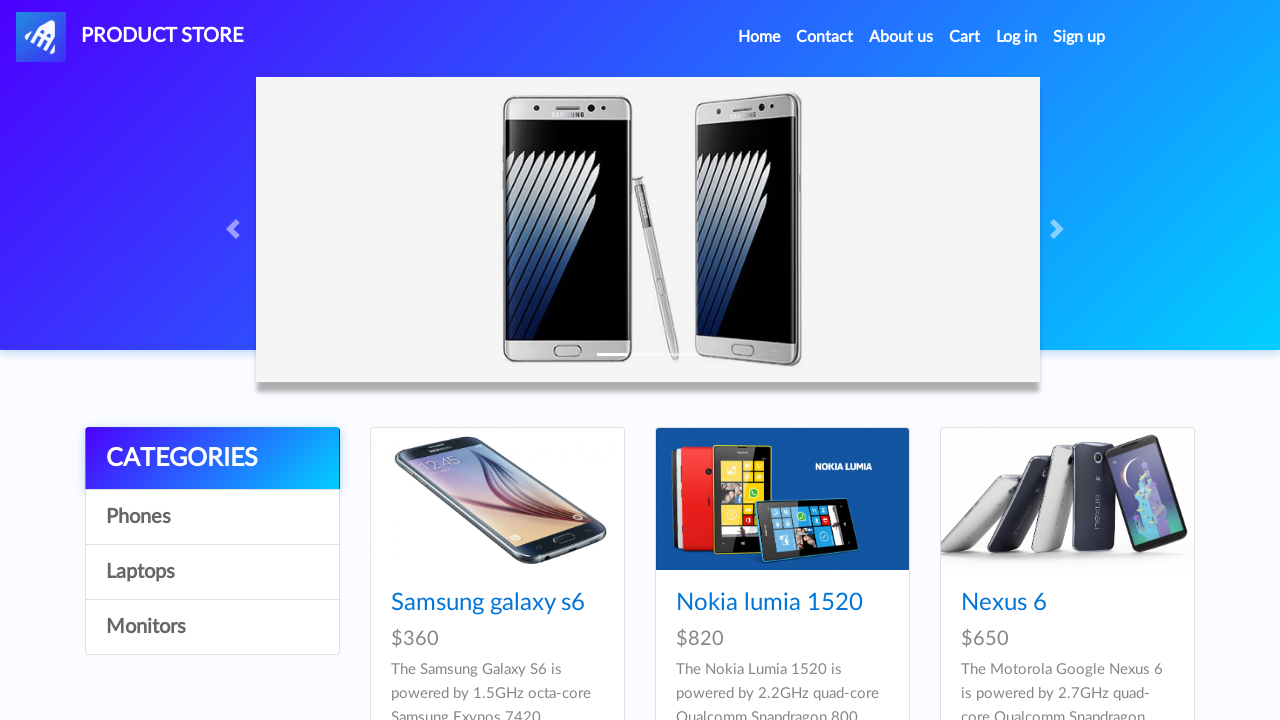